Navigates to W3Schools HTML tables page and verifies the presence of a web table by checking for table rows and validating table content

Starting URL: https://www.w3schools.com/html/html_tables.asp

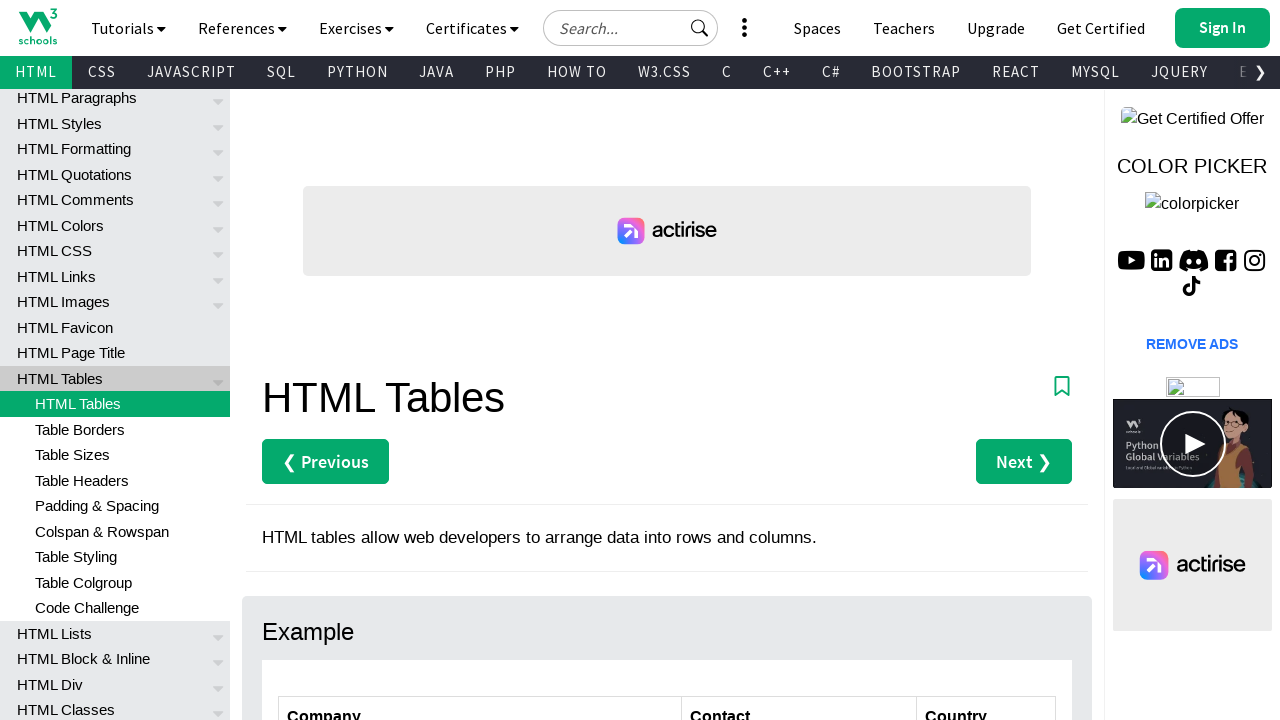

Navigated to W3Schools HTML tables page
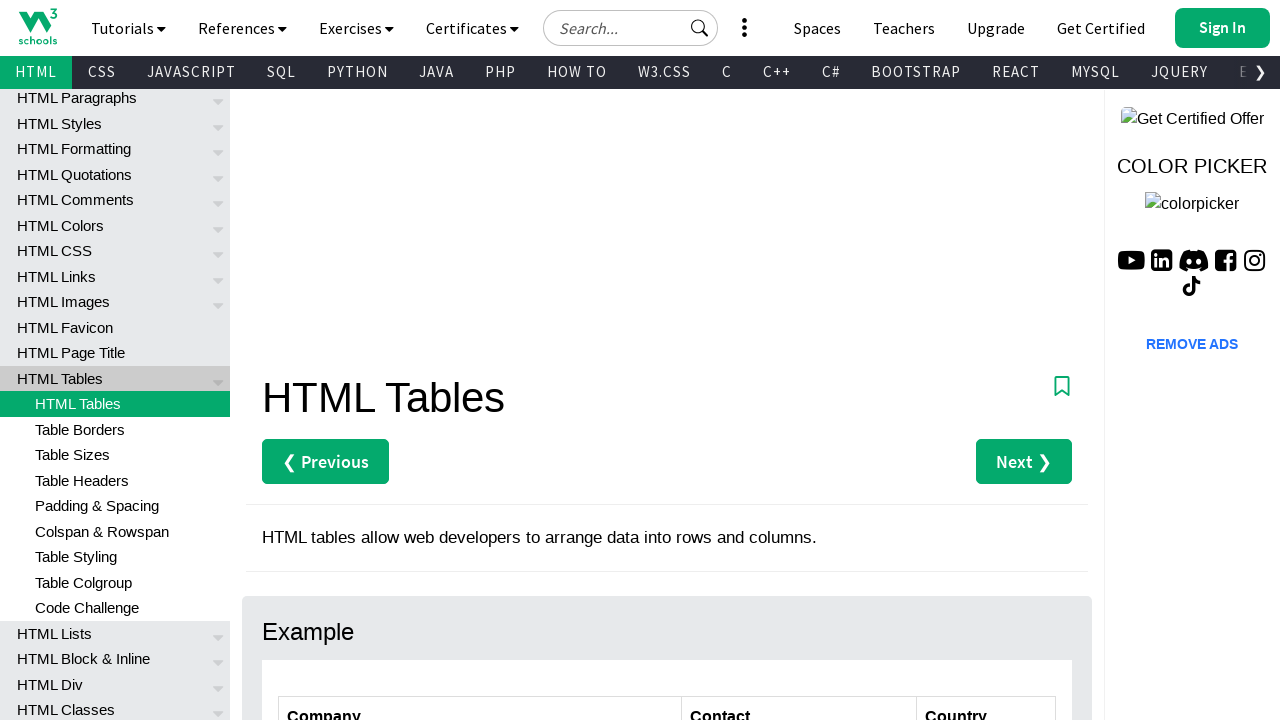

Customers table loaded and is visible
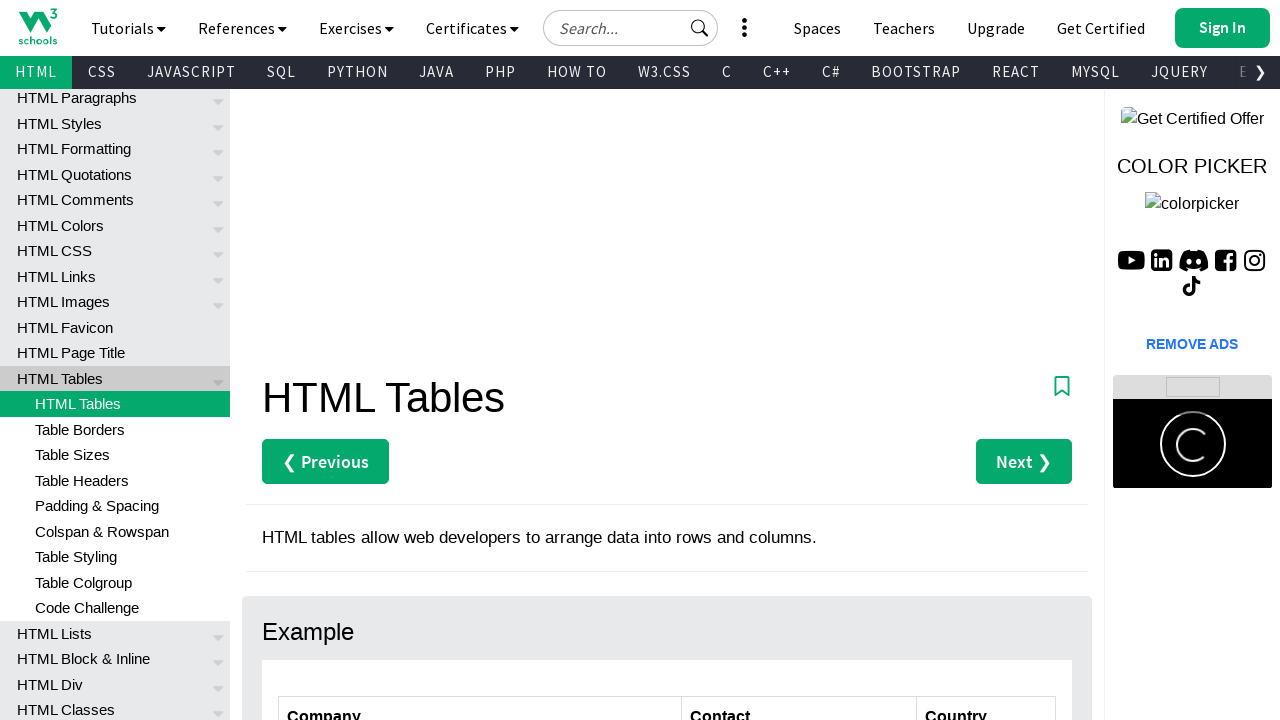

Retrieved 7 table rows from customers table
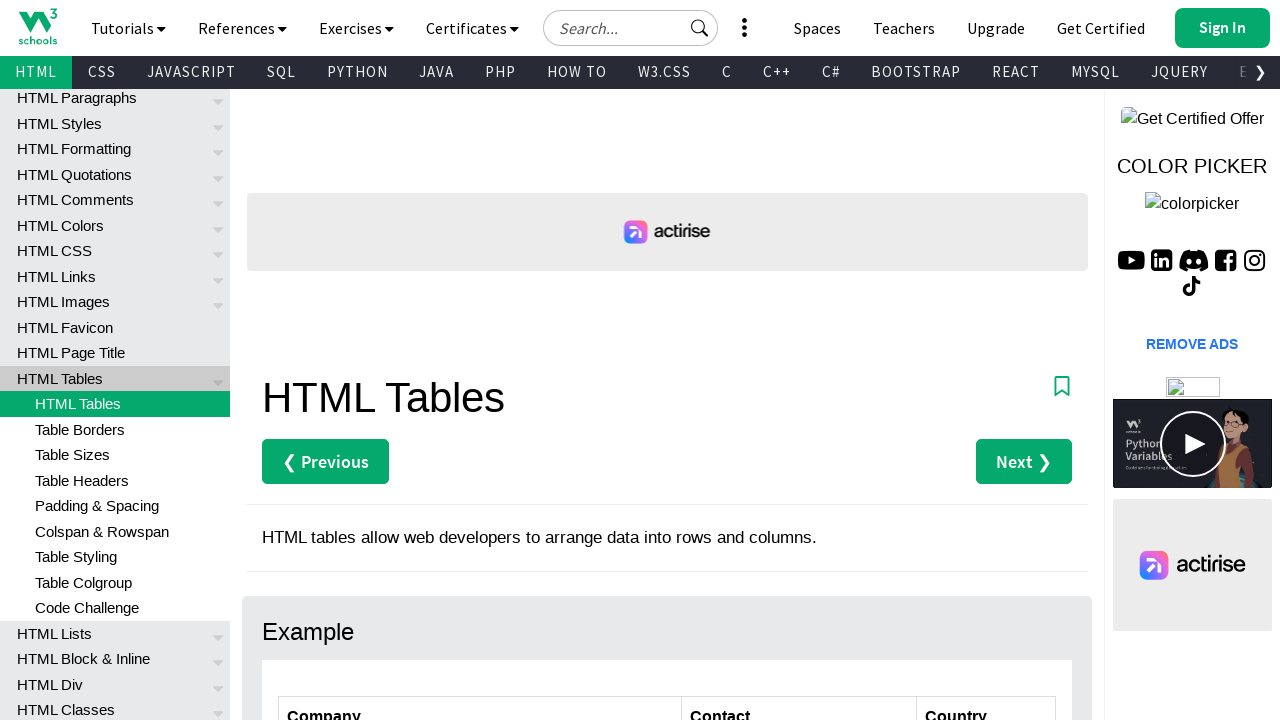

Extracted 3 cells from row 1
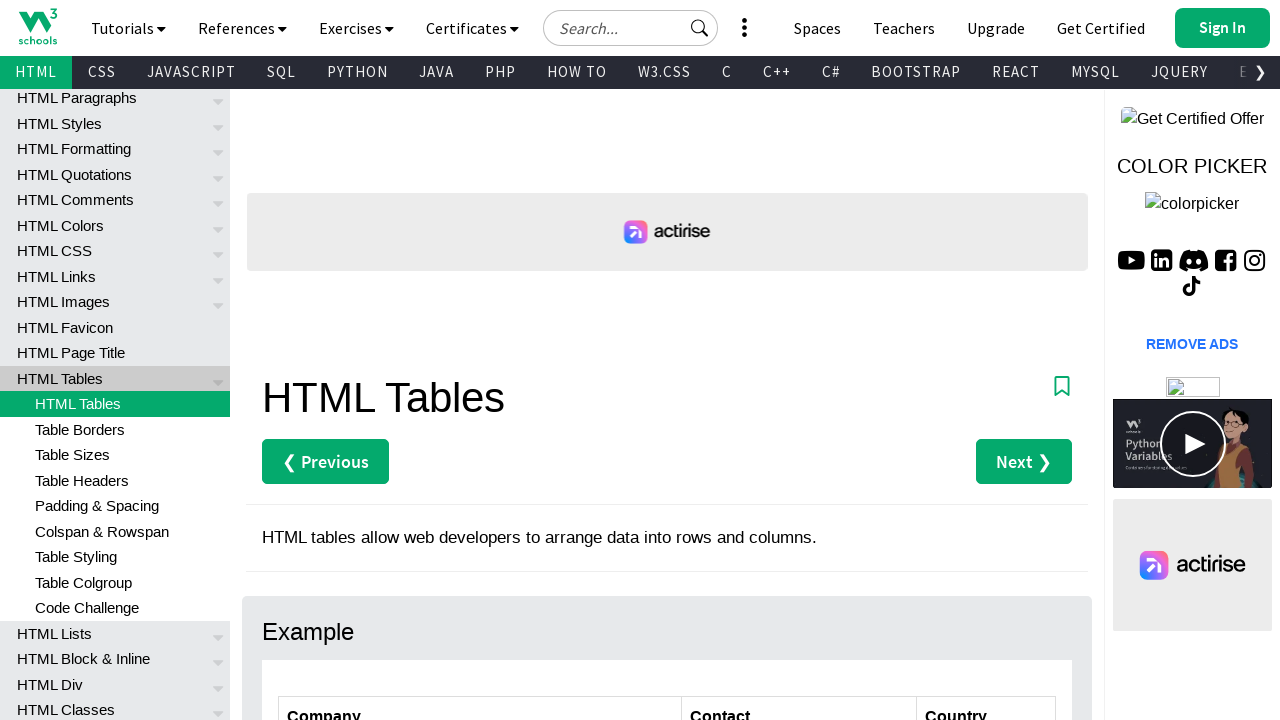

Retrieved country text from row 1: 'Germany'
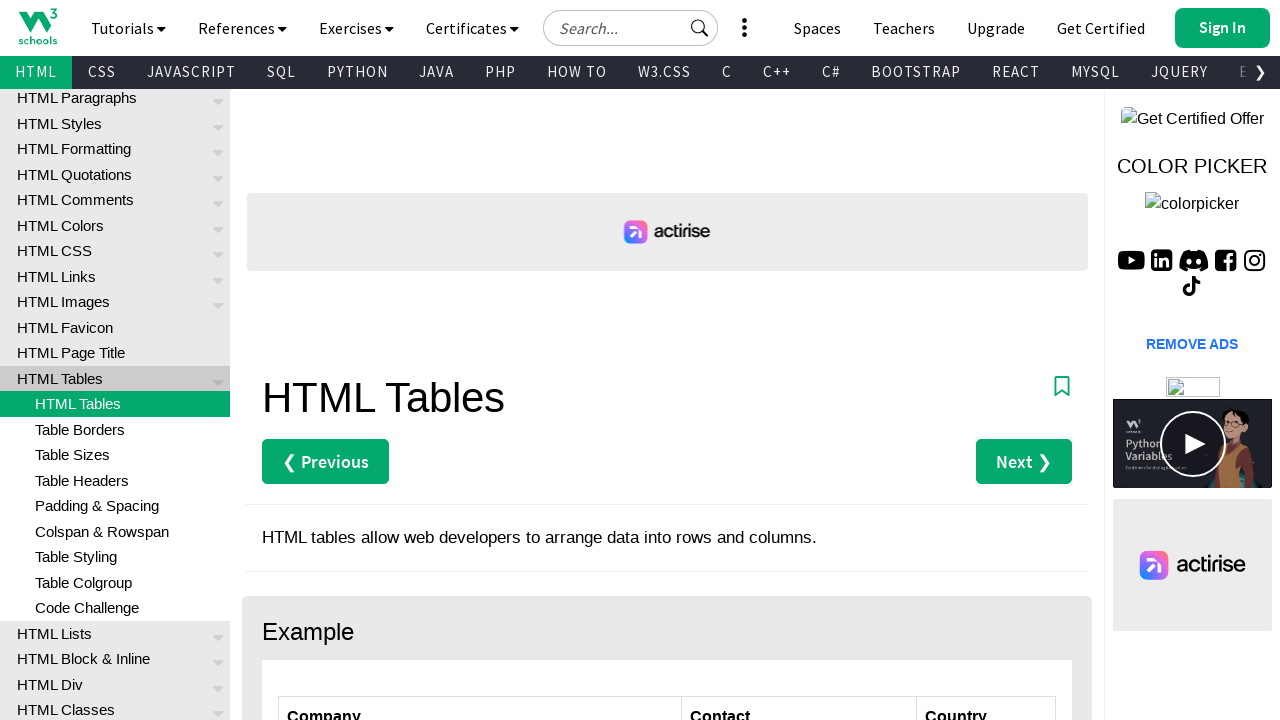

Extracted 3 cells from row 2
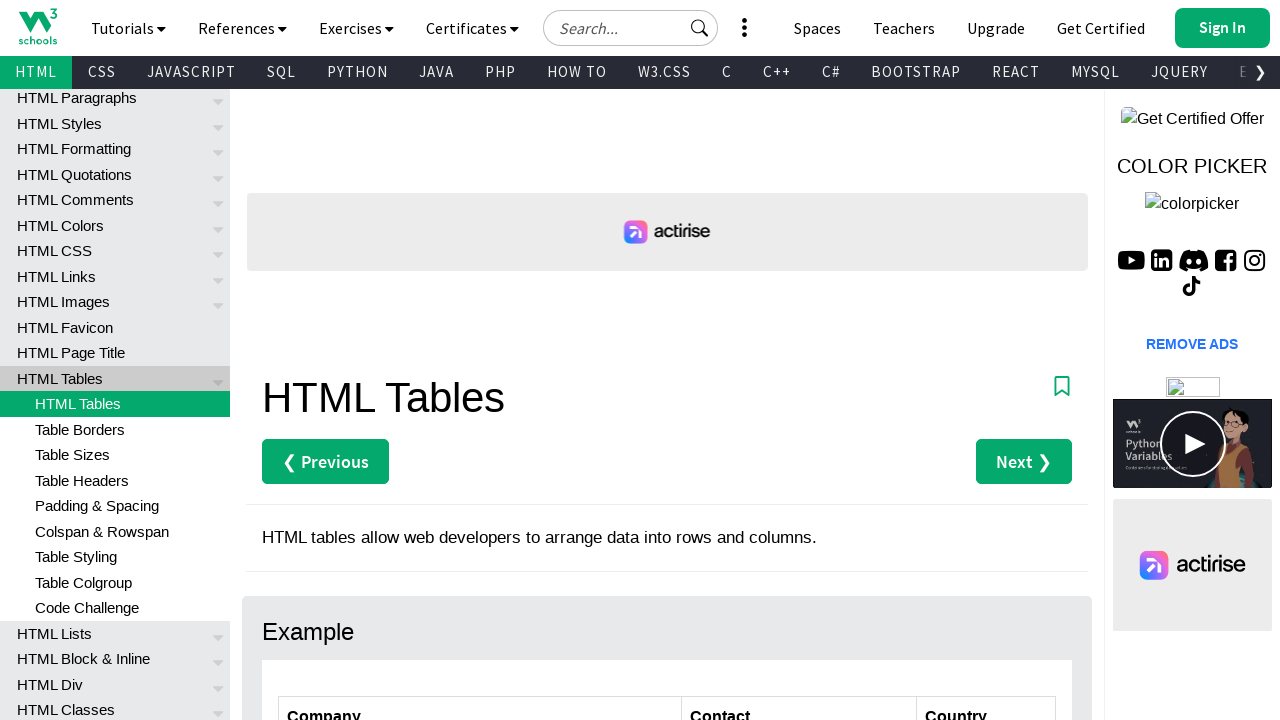

Retrieved country text from row 2: 'Mexico'
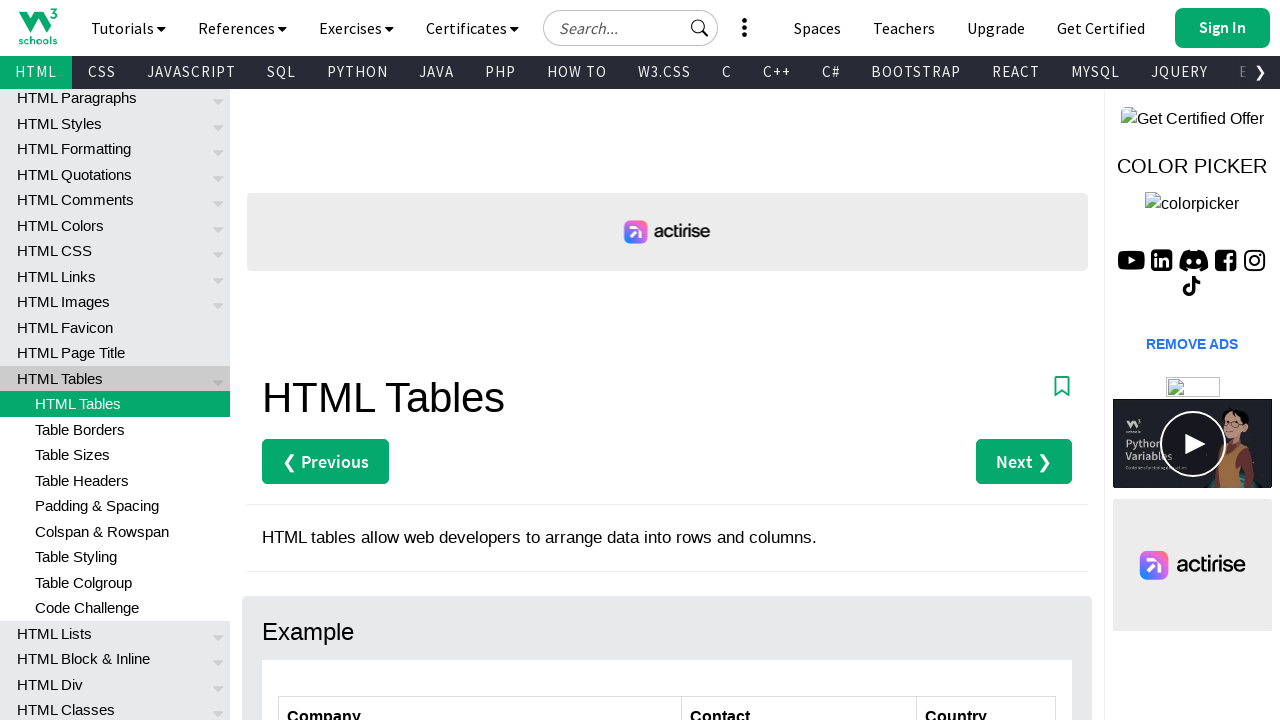

Extracted 3 cells from row 3
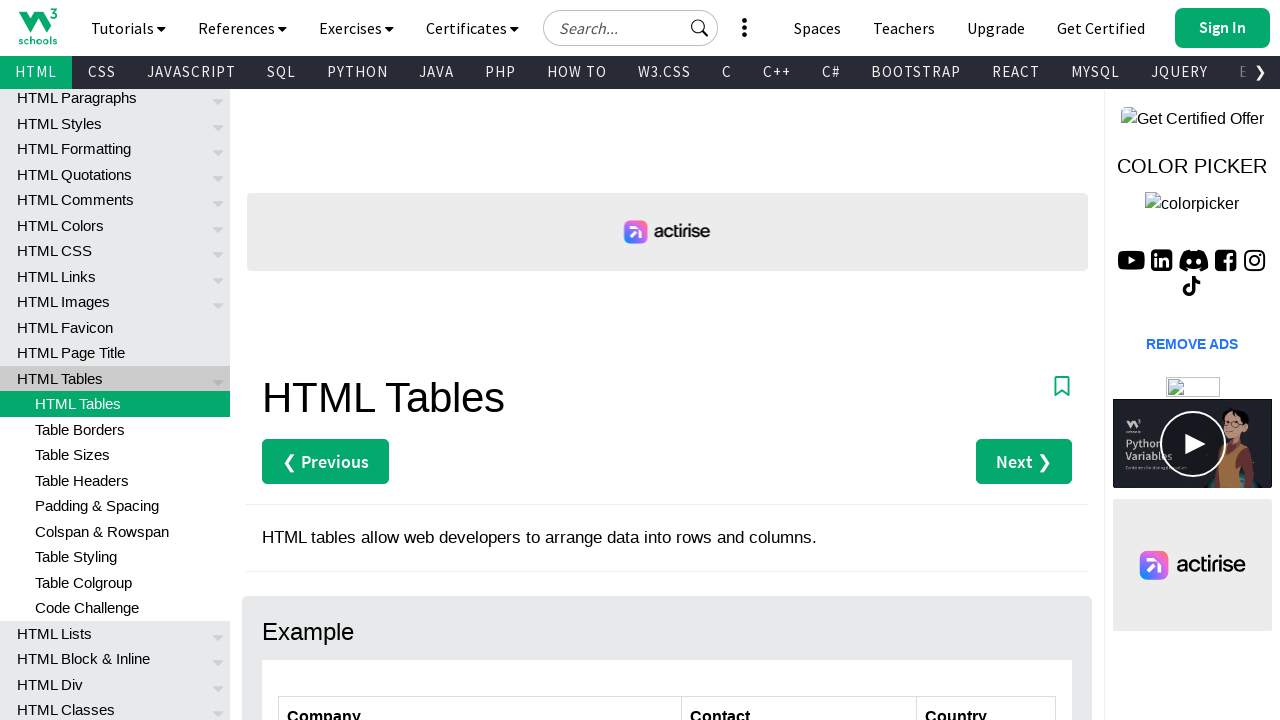

Retrieved country text from row 3: 'Austria'
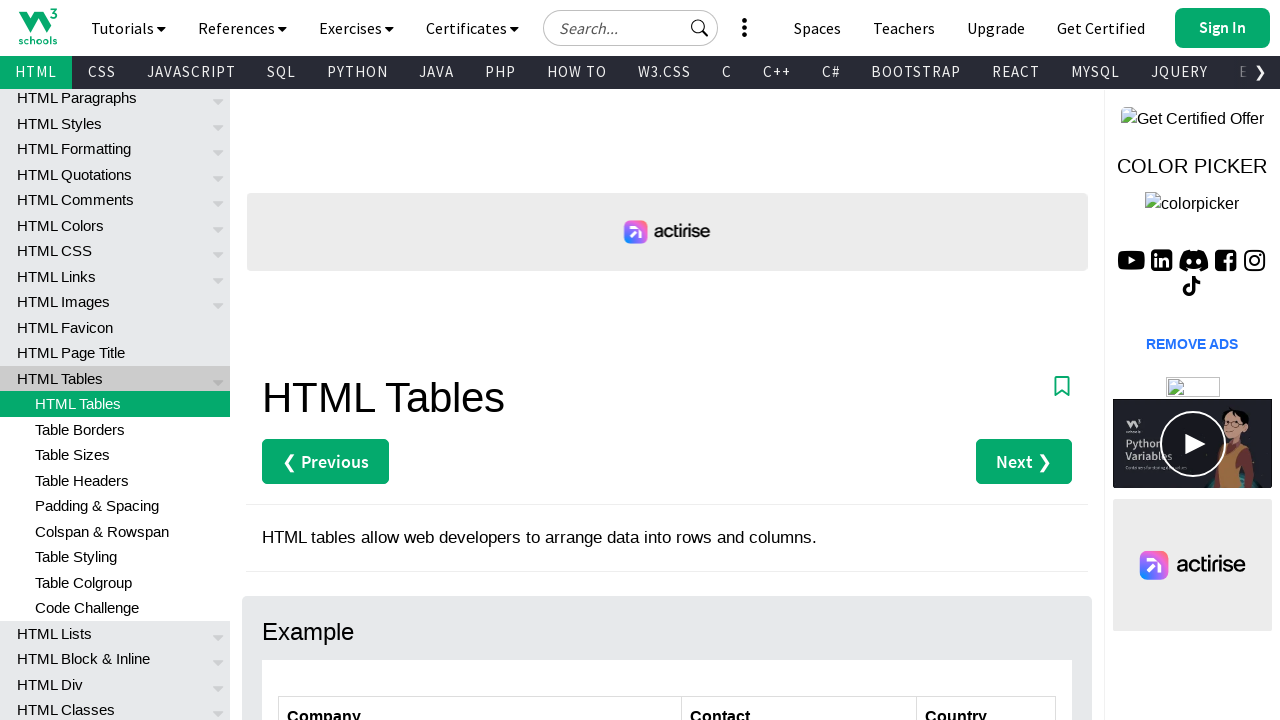

Extracted 3 cells from row 4
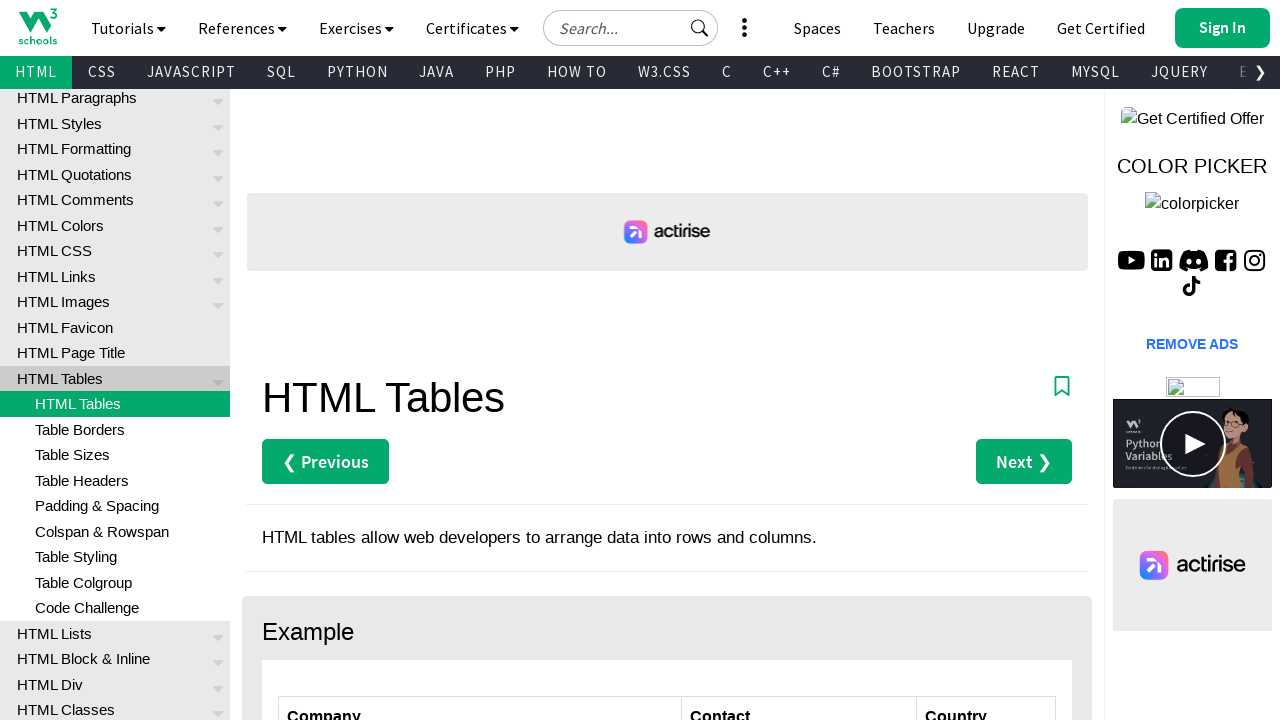

Retrieved country text from row 4: 'UK'
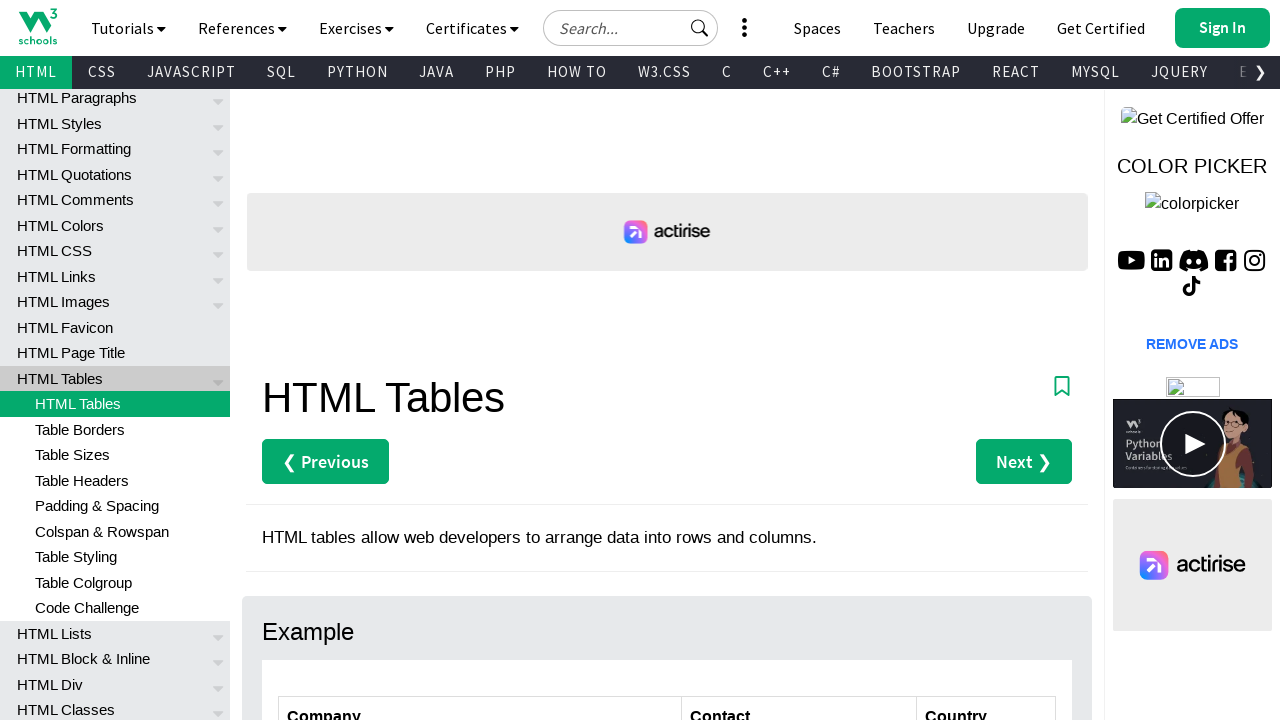

Found UK entry with company name: 'Island Trading'
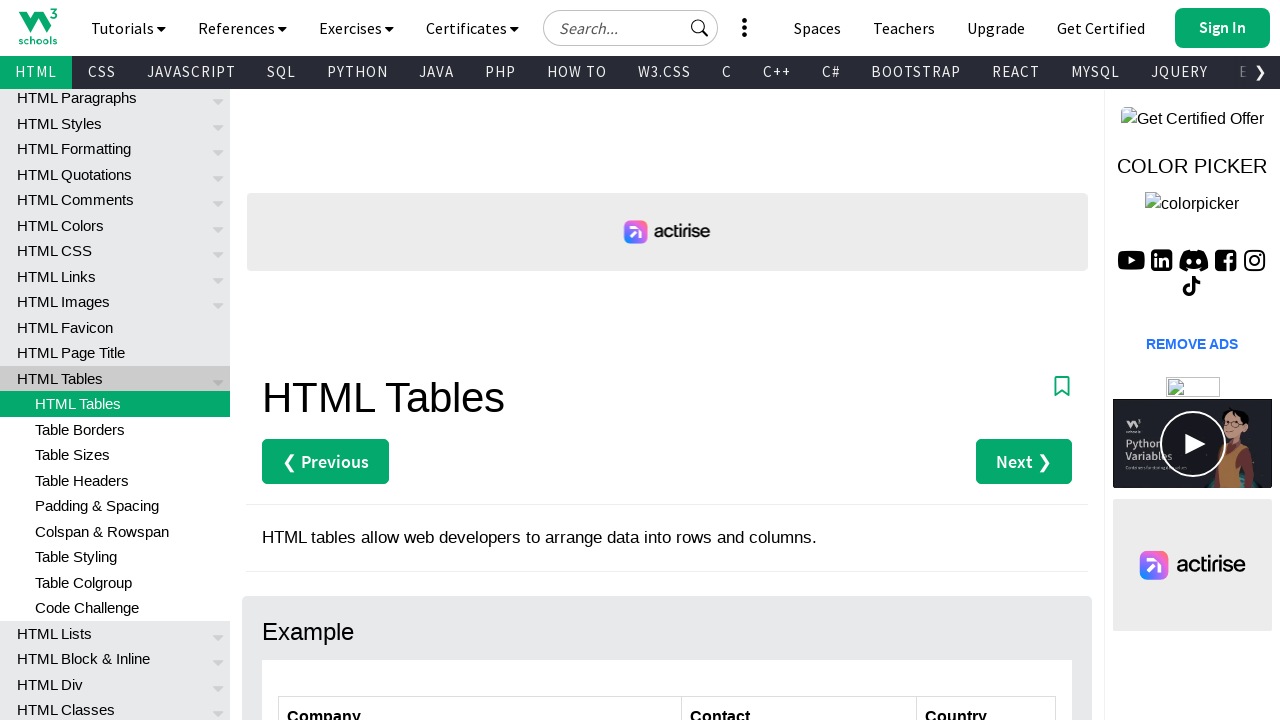

Verified that company name is not None
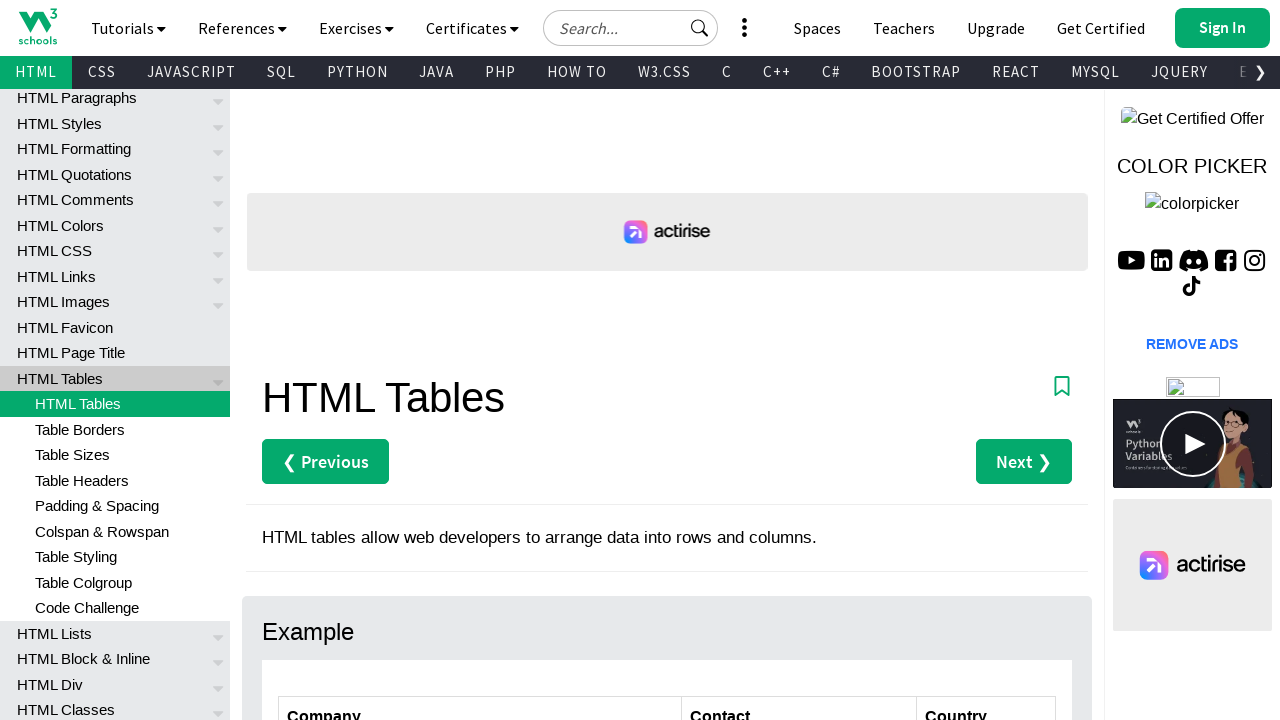

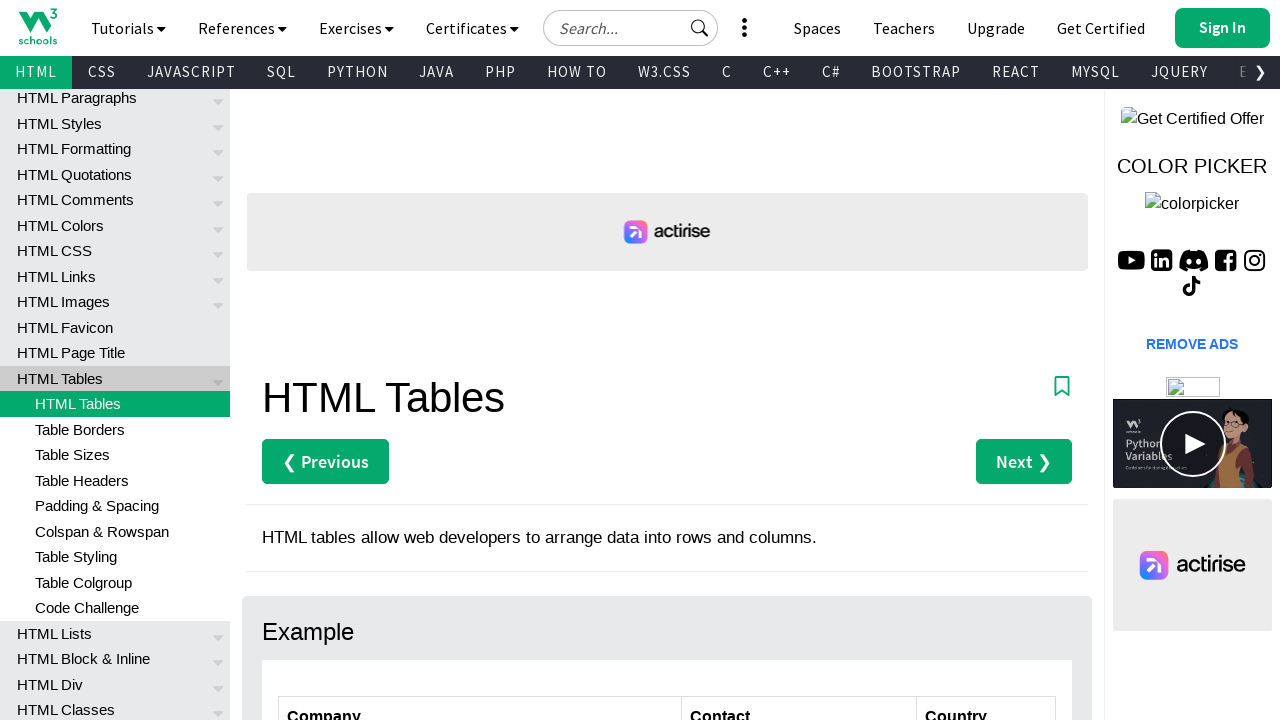